Navigates to an author profile page on INSPIRE HEP and verifies that the author's full name and research areas elements are displayed on the page.

Starting URL: https://inspirehep.net/authors/1679997

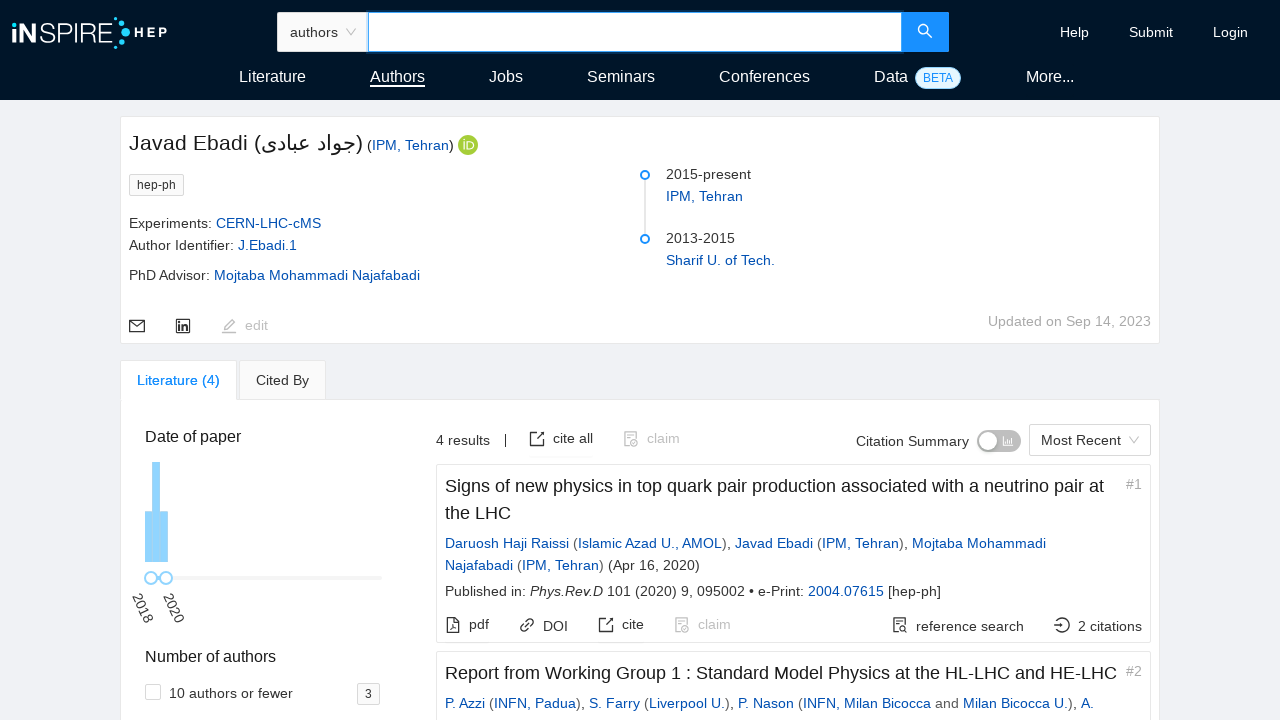

Navigated to author profile page at https://inspirehep.net/authors/1679997
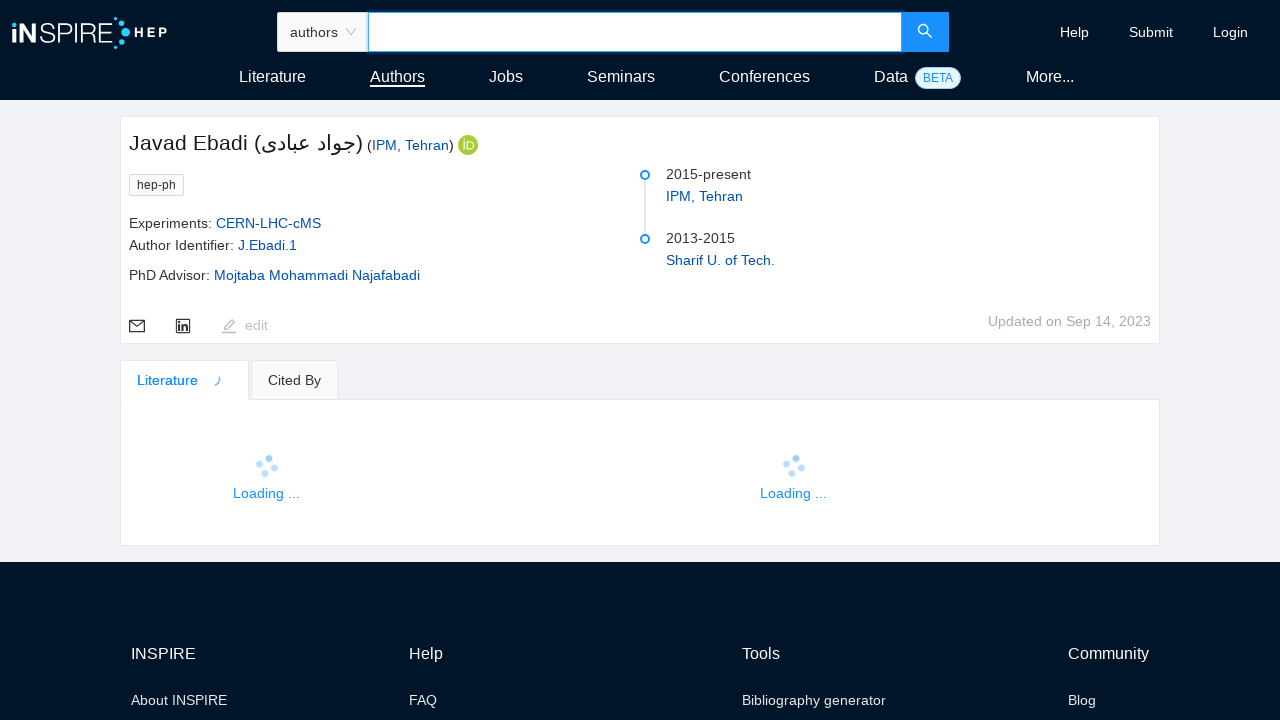

Author's full name element is now visible on the page
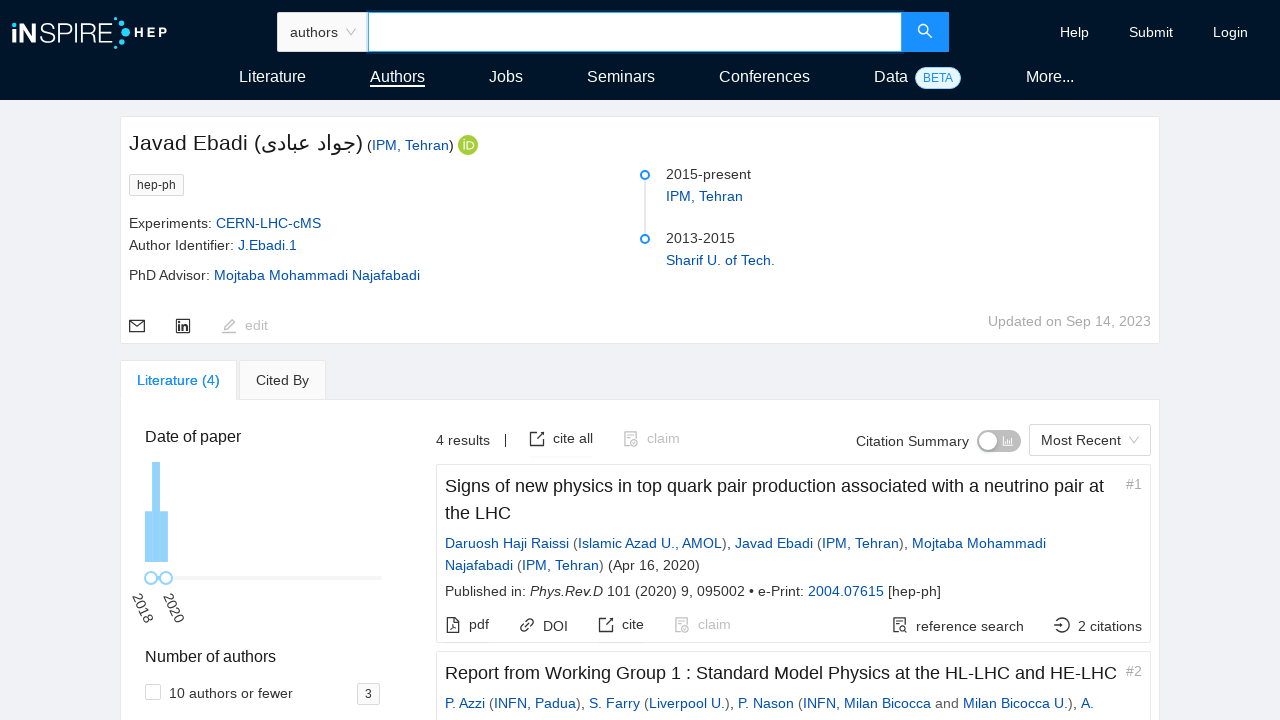

Research areas section is now visible on the page
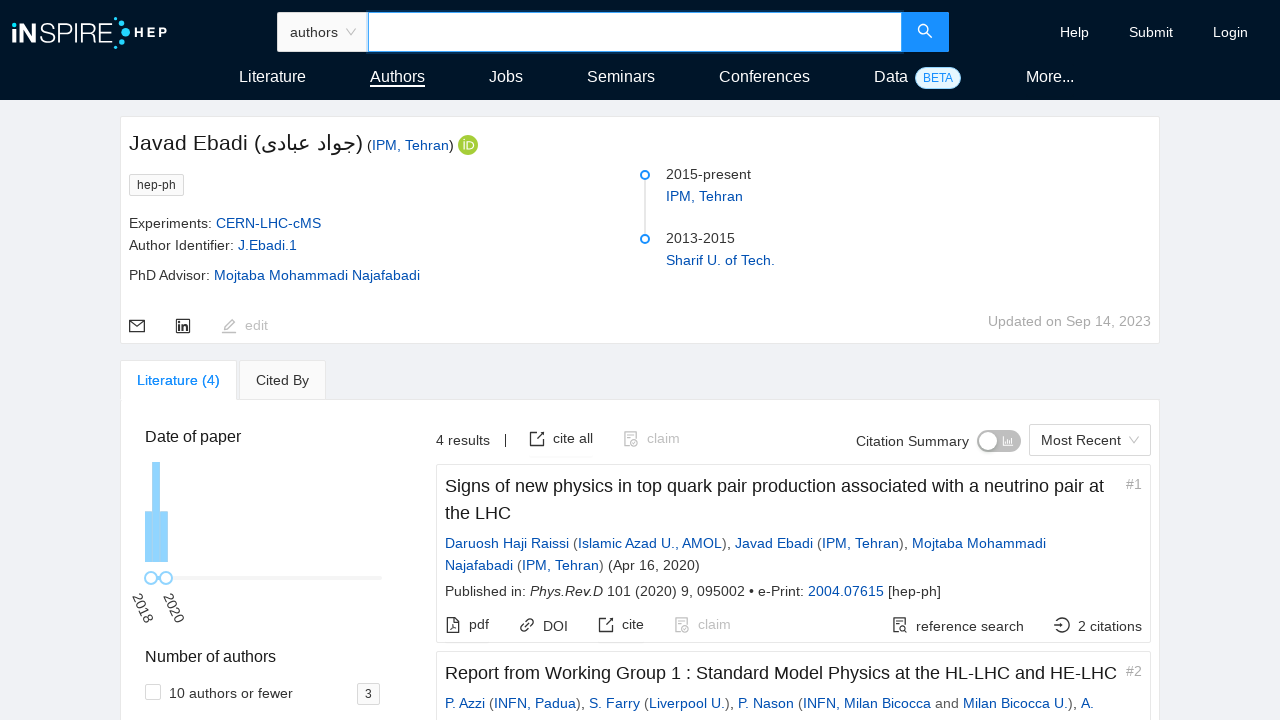

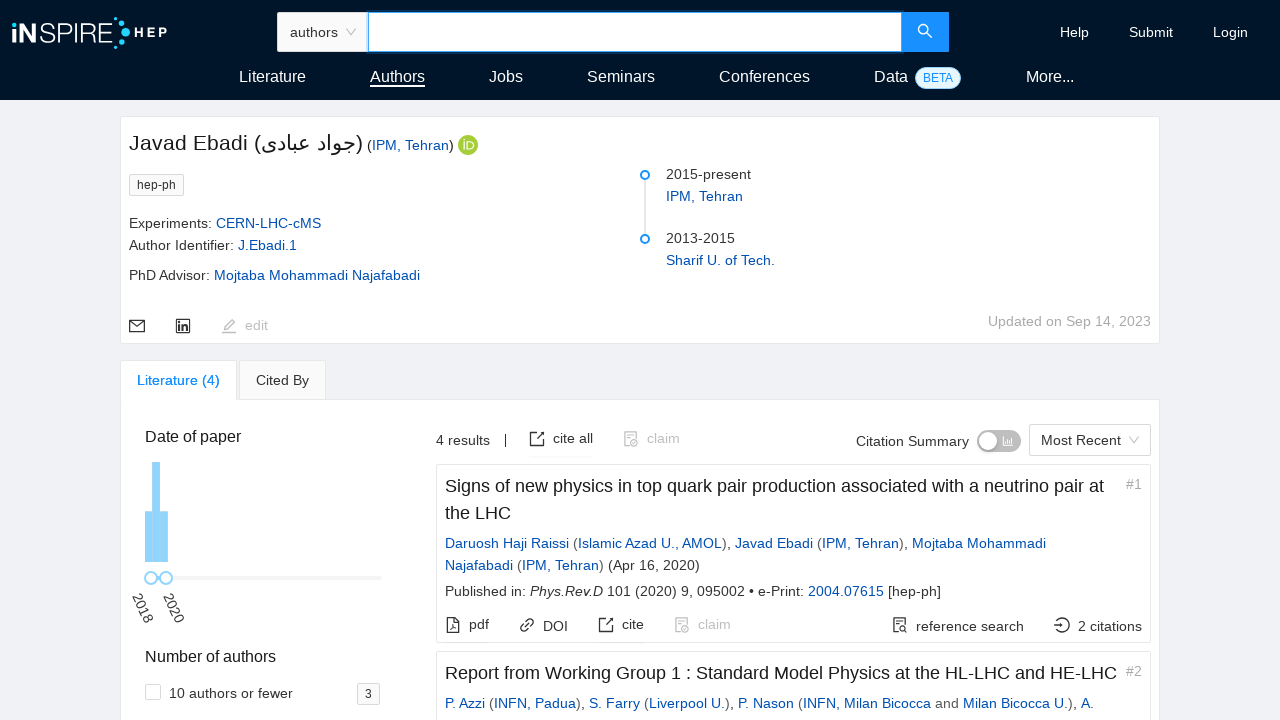